Tests the newsletter subscription functionality by navigating to the cart page, scrolling to the footer, and subscribing with an email address

Starting URL: http://automationexercise.com

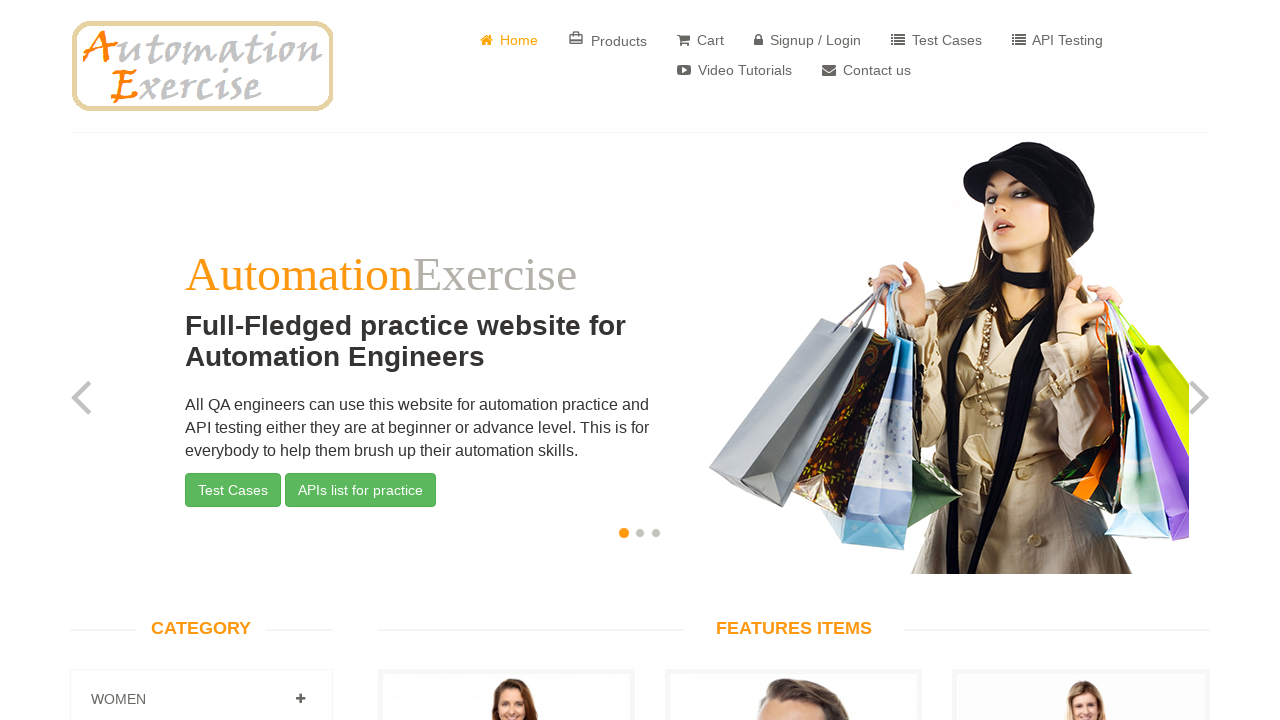

Clicked on Cart link in navigation at (700, 40) on xpath=//a[contains(text(),'Cart')]
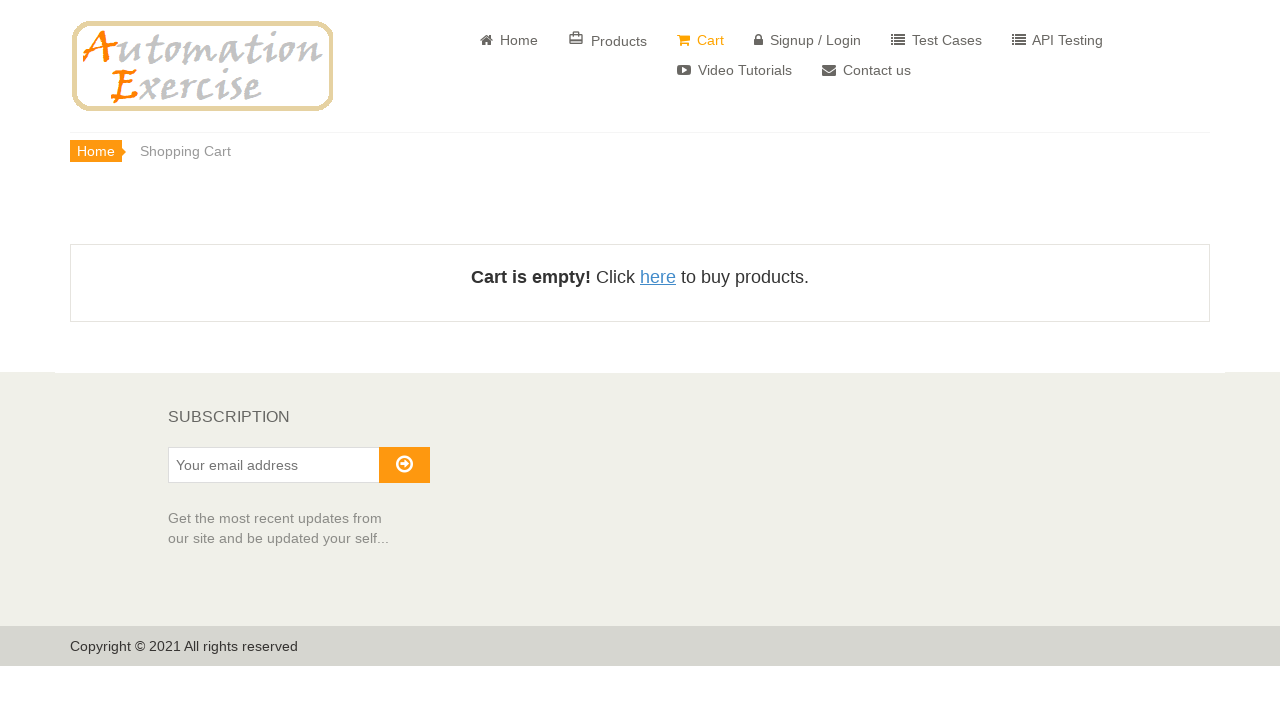

Scrolled to footer section containing subscription form
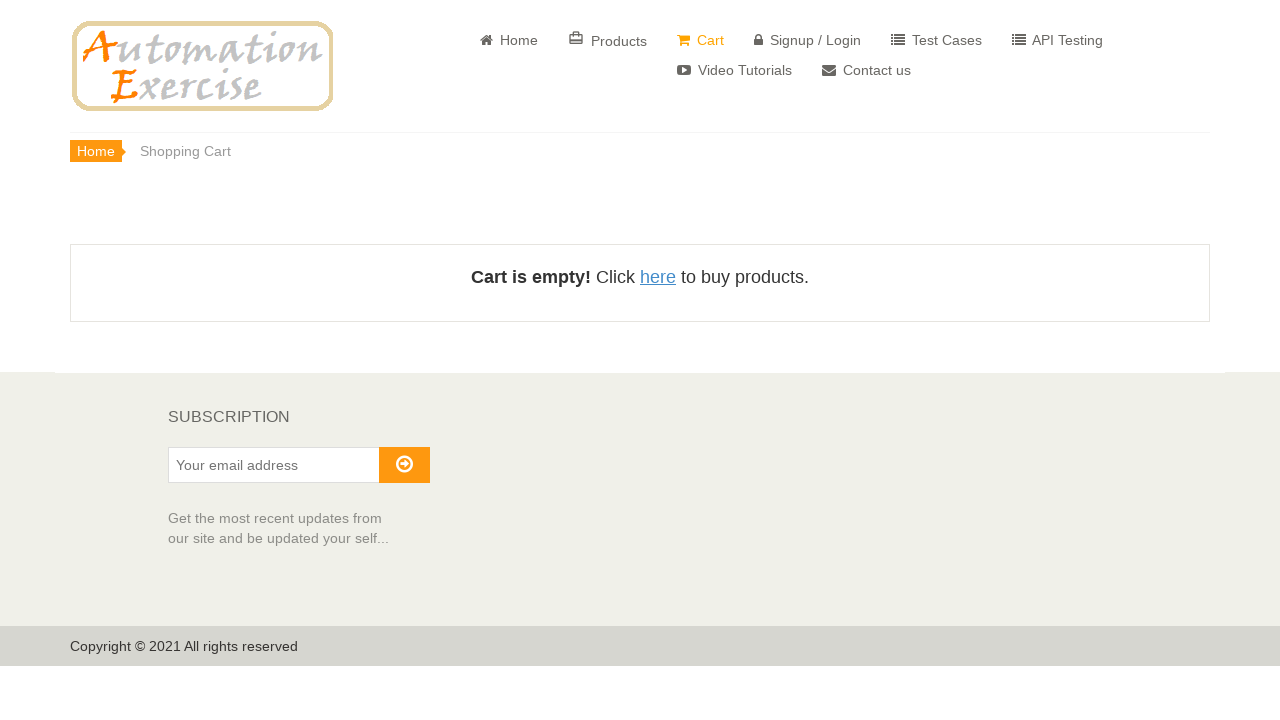

Entered email address 'testuser@example.com' in subscription field on #susbscribe_email
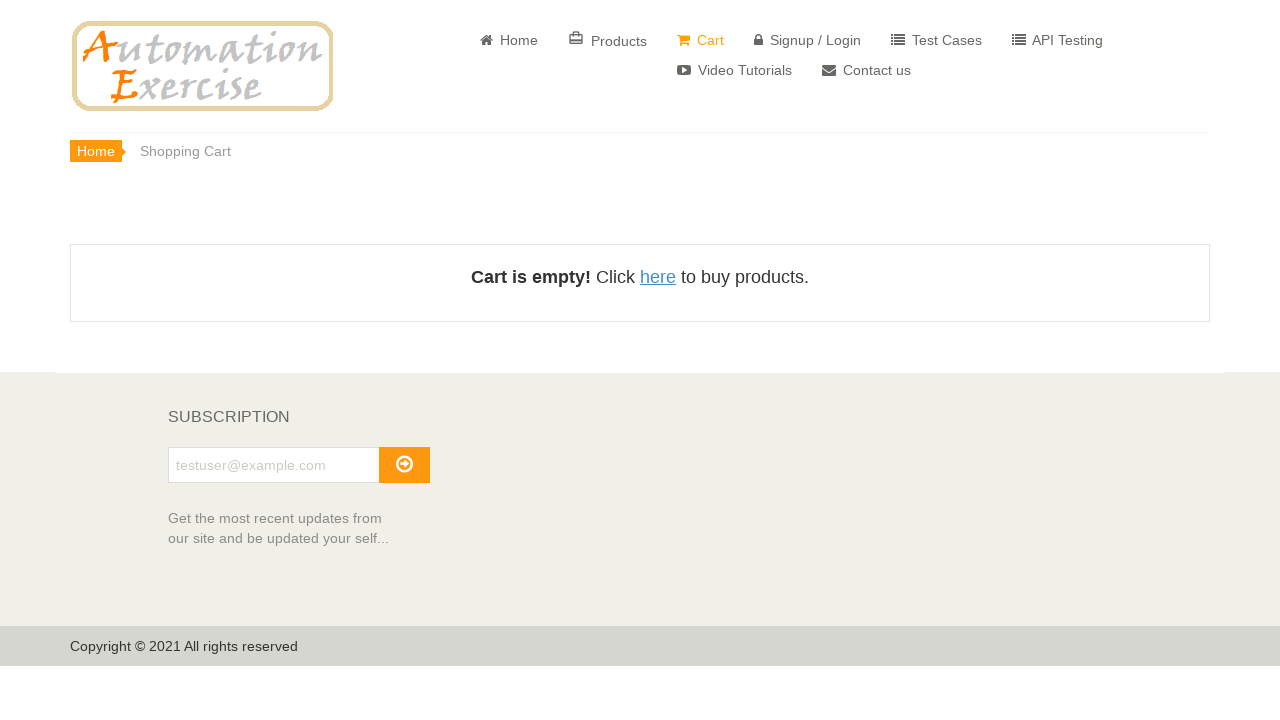

Clicked subscribe button to submit newsletter subscription at (404, 465) on #subscribe
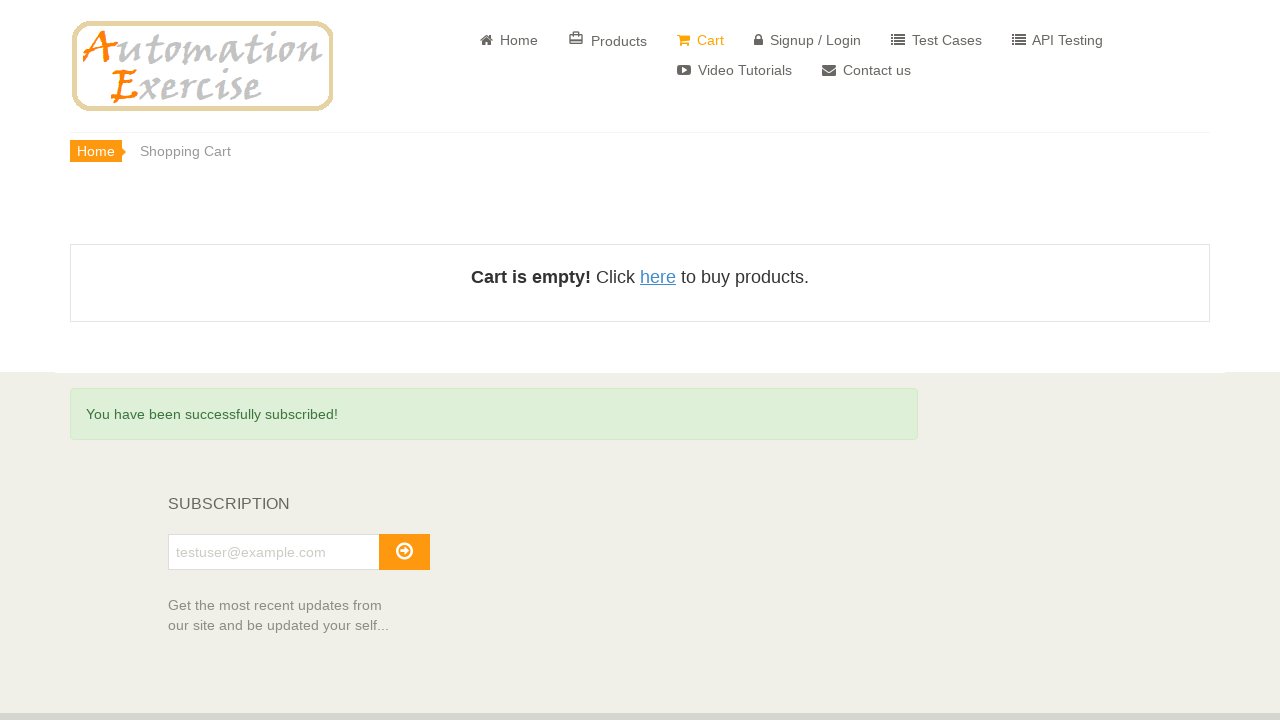

Newsletter subscription success message appeared
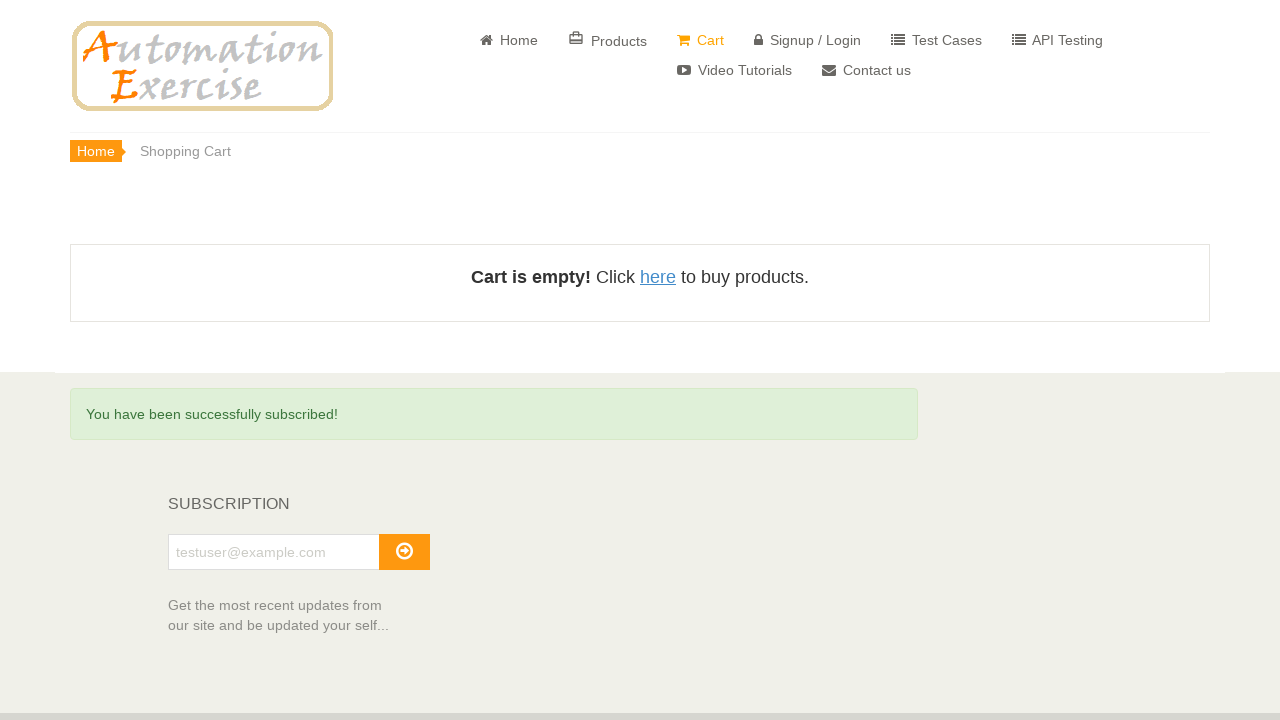

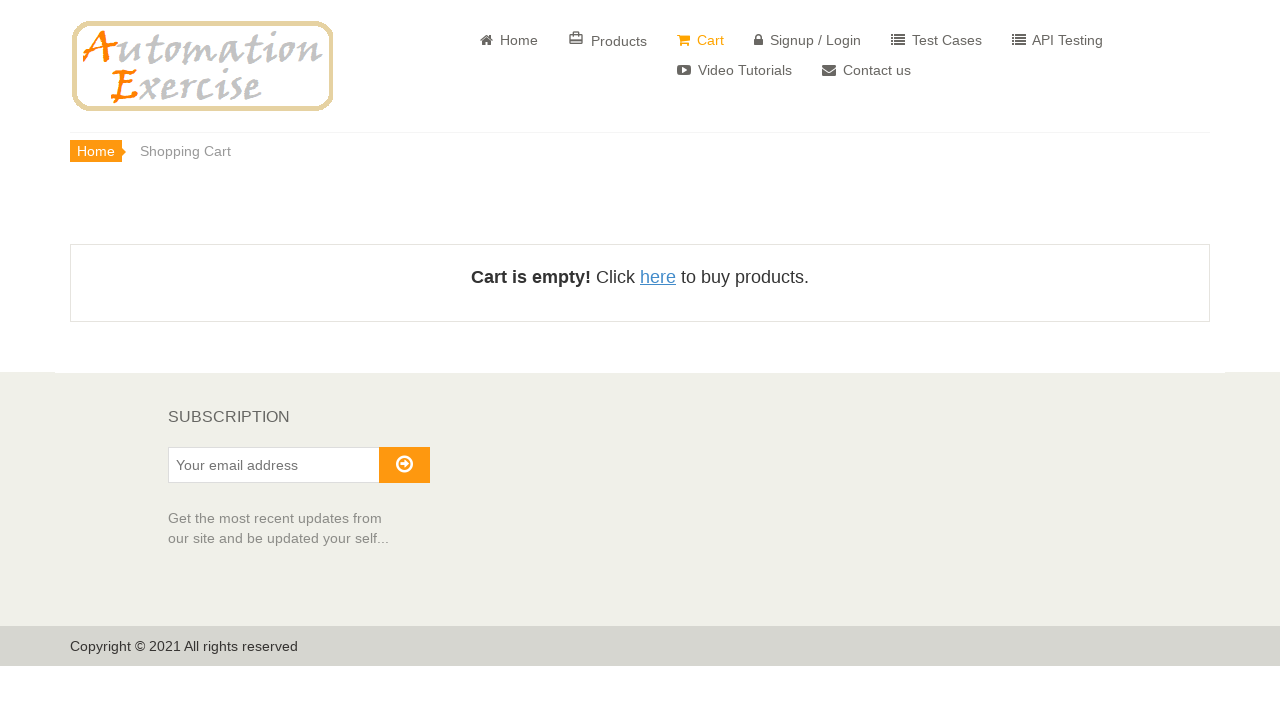